Tests JavaScript confirm alert by clicking a button to trigger it, accepting the confirm dialog, then navigating back and dismissing the same confirm dialog.

Starting URL: http://www.seleniumui.moderntester.pl/alerts.php

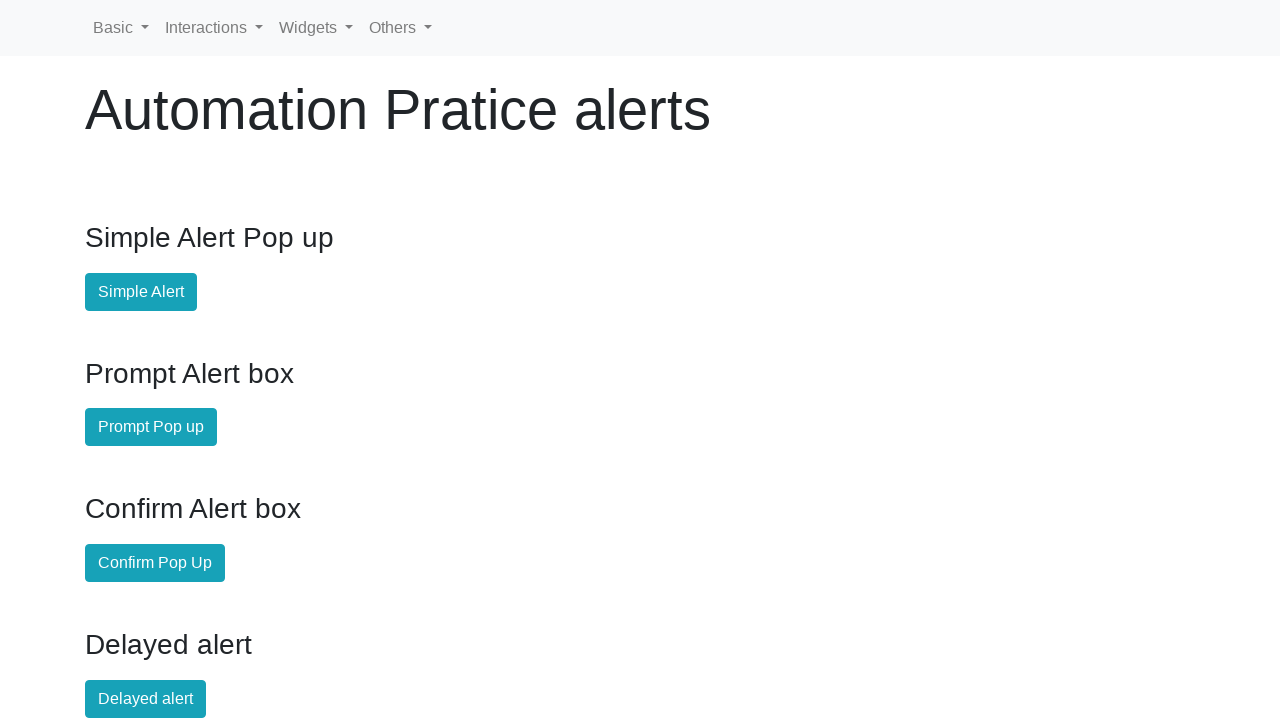

Set up dialog handler to accept confirm dialog
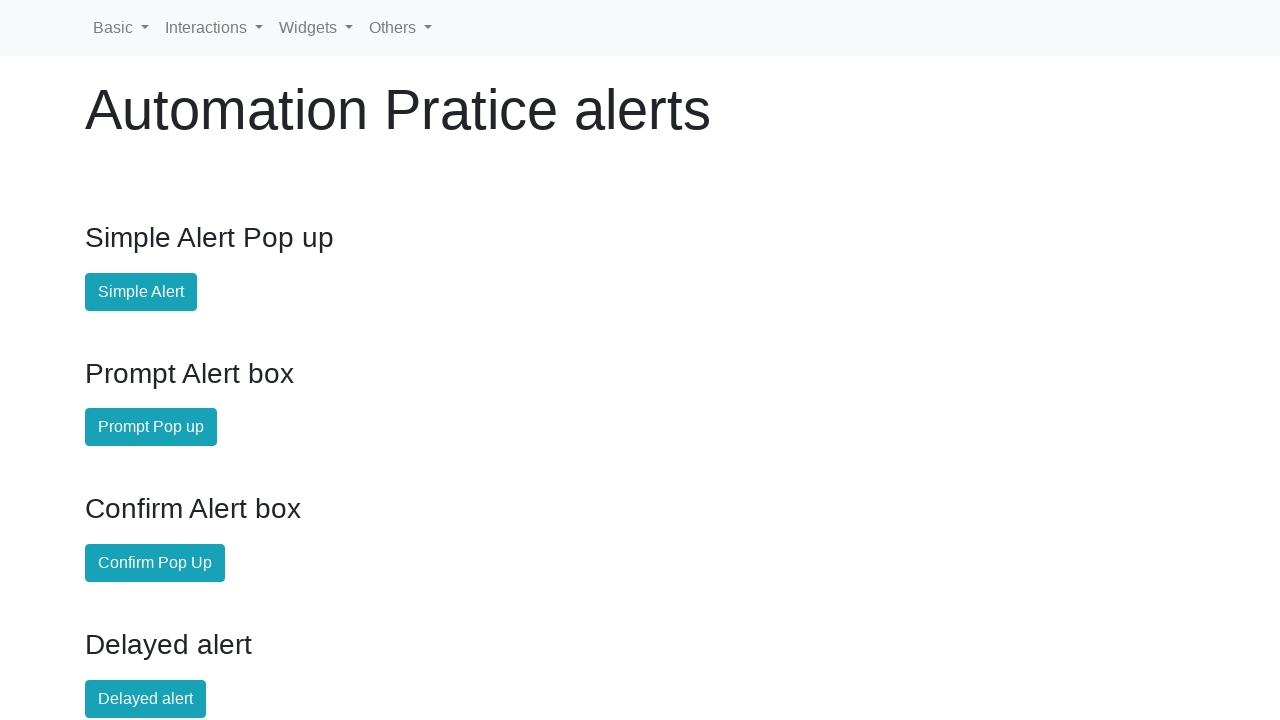

Clicked confirm alert button to trigger dialog at (155, 563) on #confirm-alert
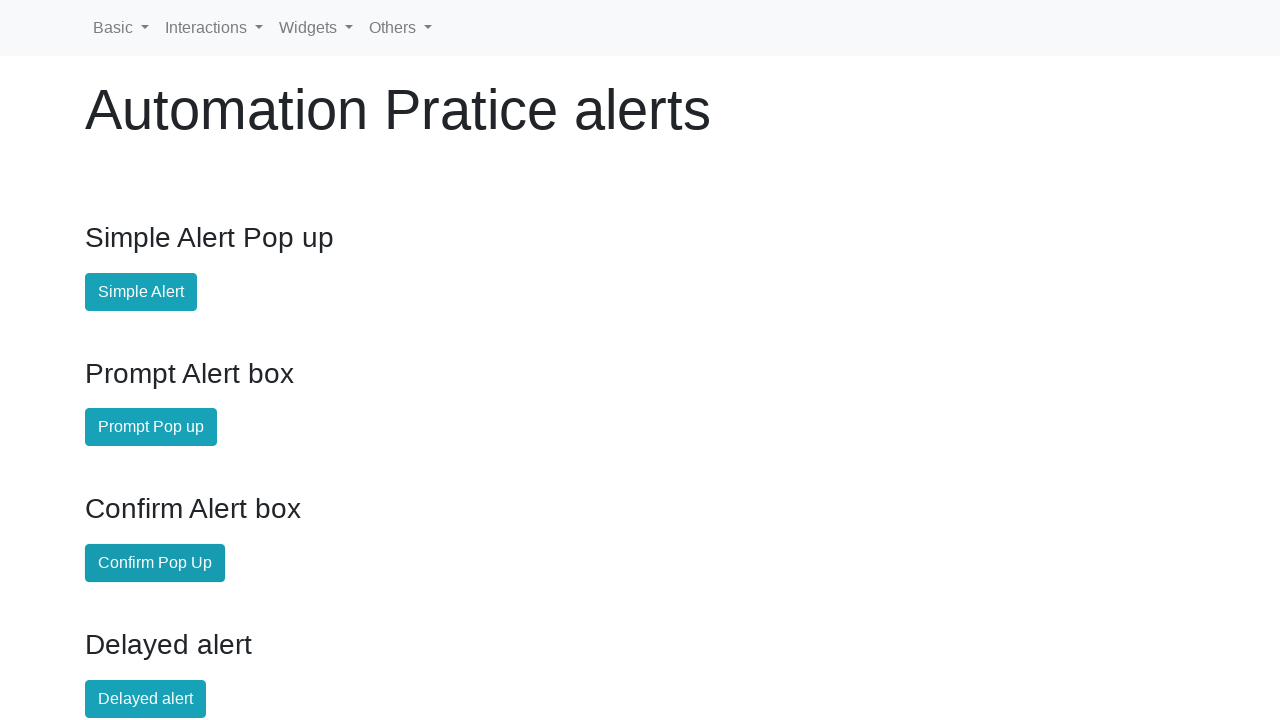

Waited for confirm dialog to be handled and accepted
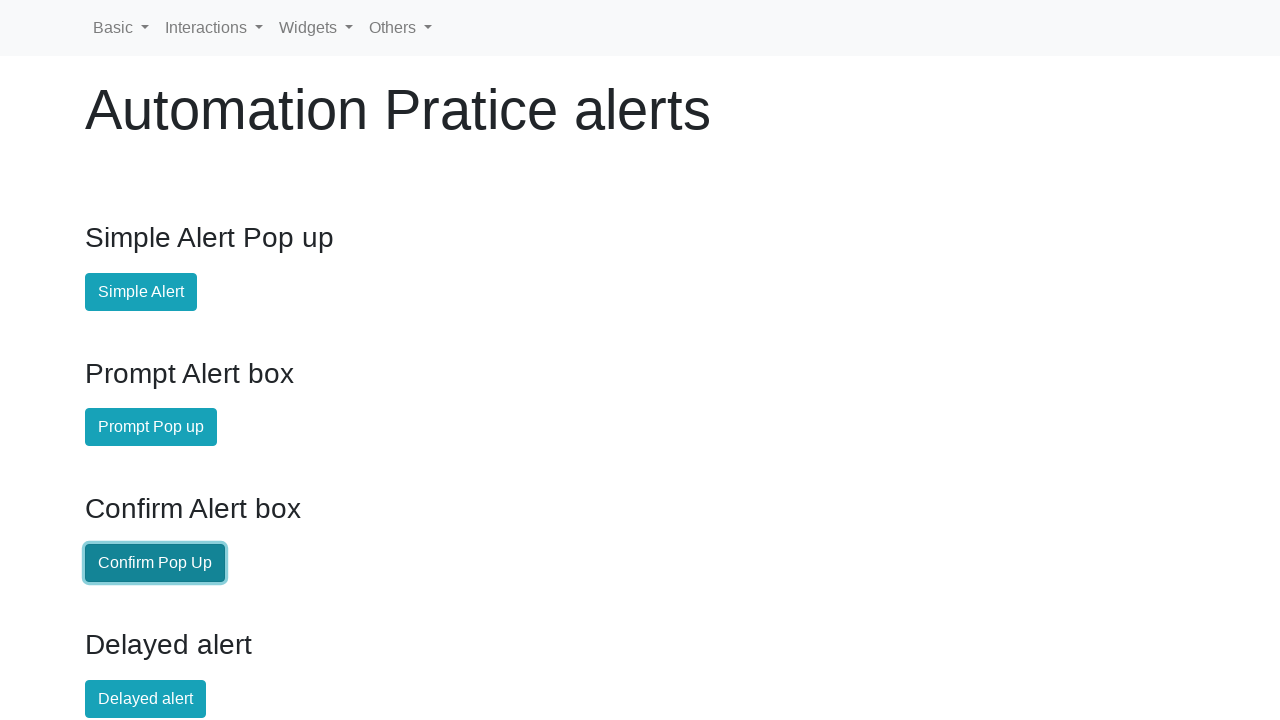

Navigated back to alerts page
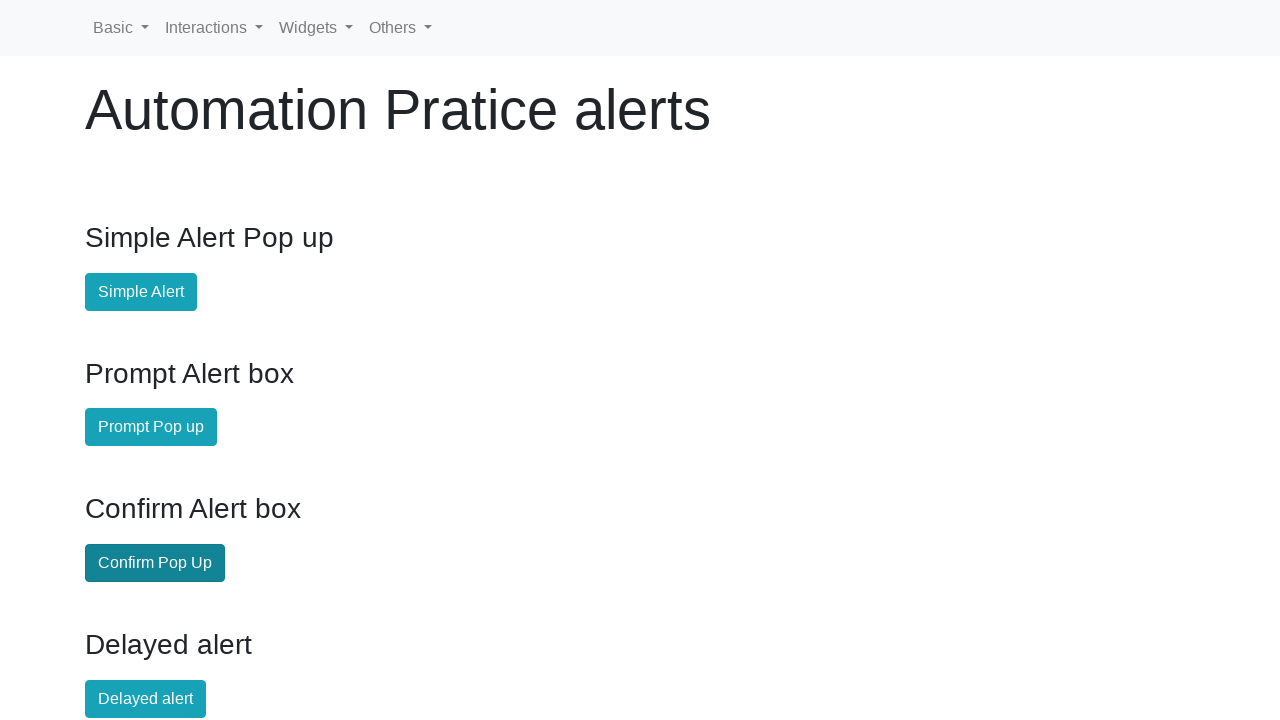

Set up dialog handler to dismiss confirm dialog
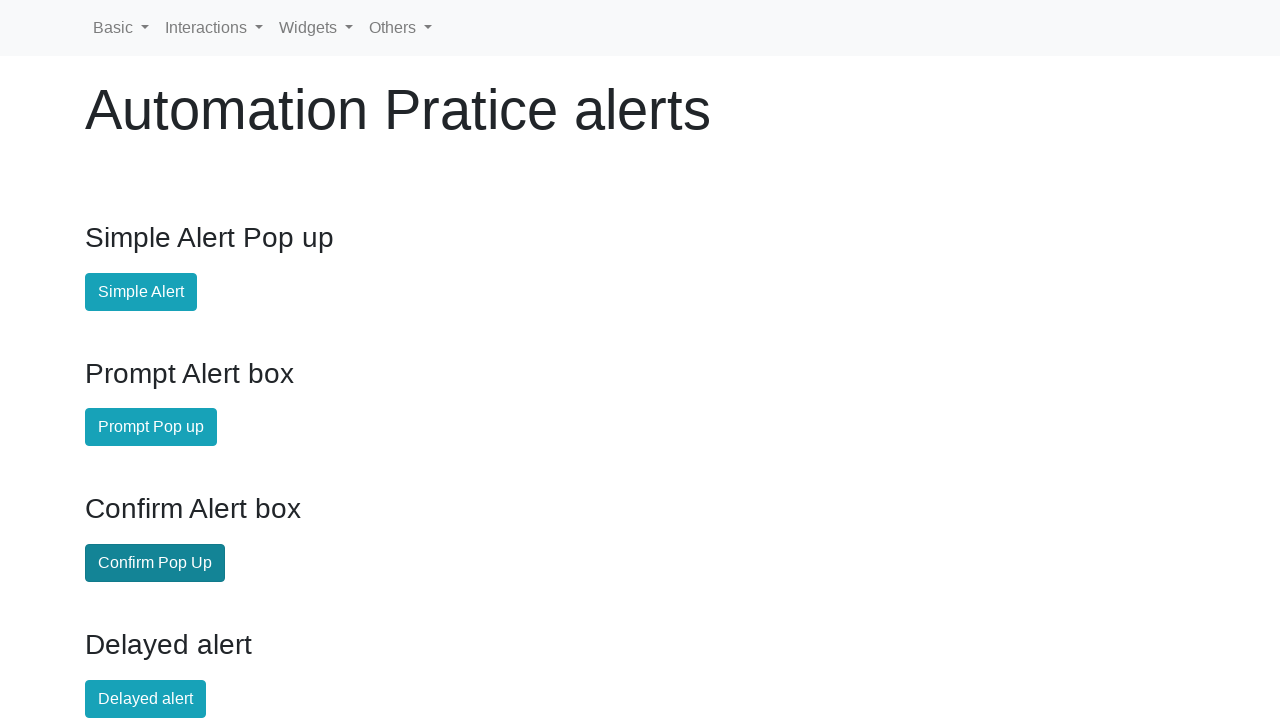

Clicked confirm alert button again to trigger dialog at (155, 563) on #confirm-alert
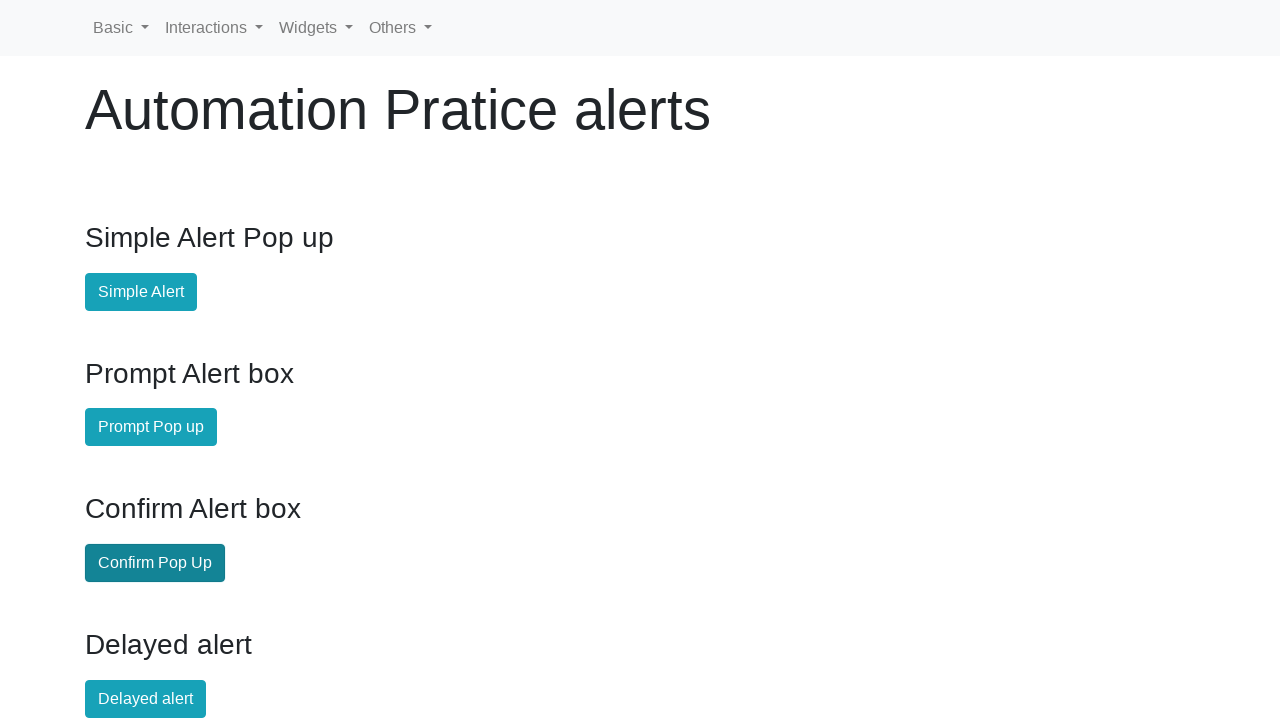

Waited for confirm dialog to be handled and dismissed
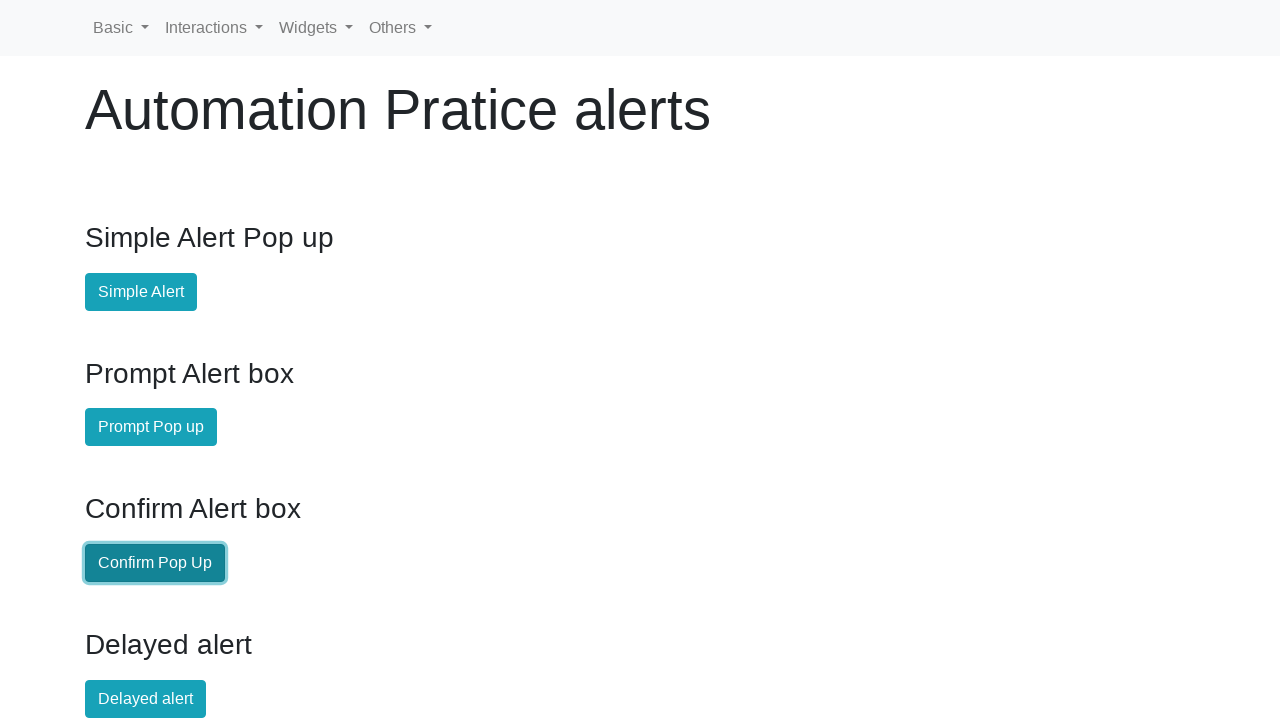

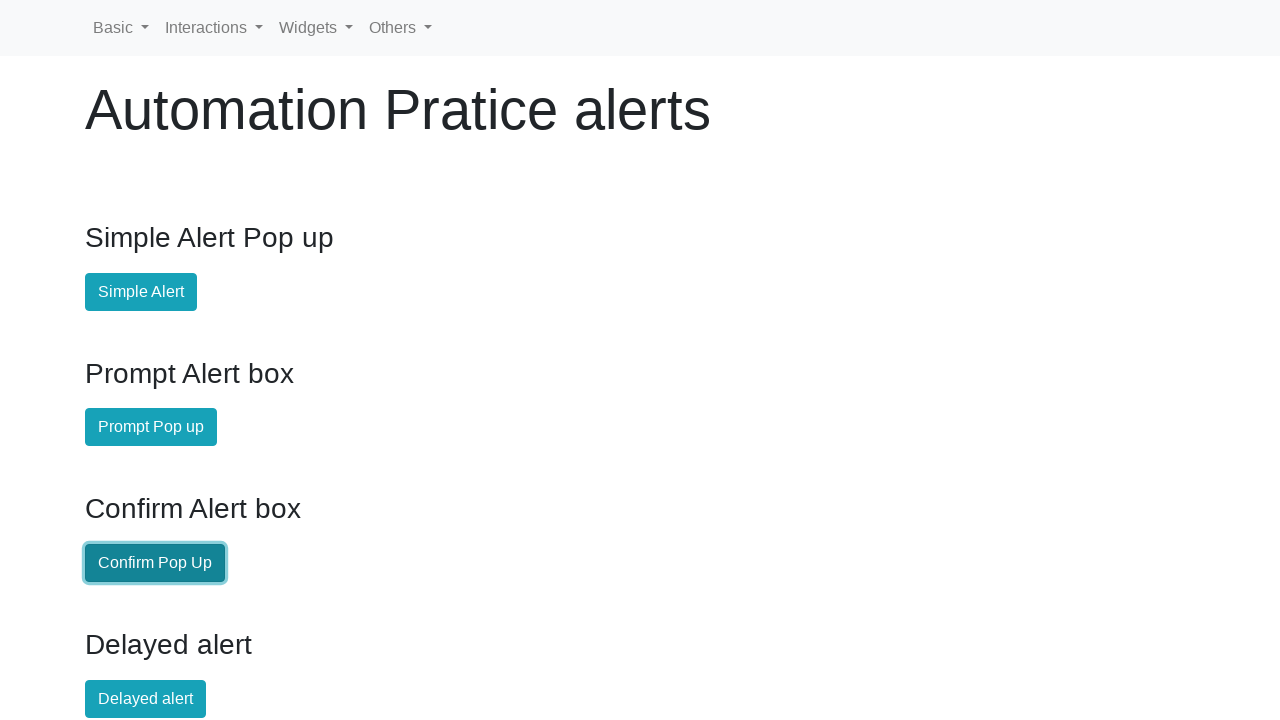